Navigates to BrowserStack homepage and verifies the page title matches the expected value

Starting URL: https://www.browserstack.com/

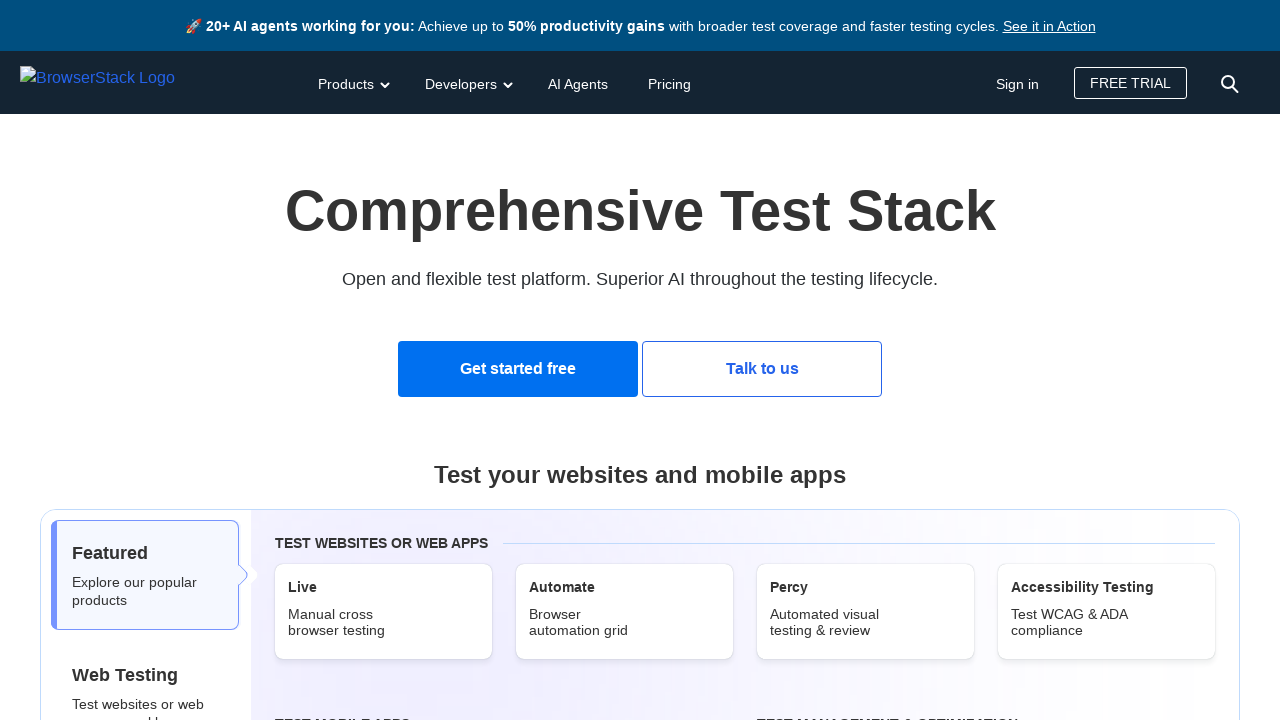

Navigated to BrowserStack homepage
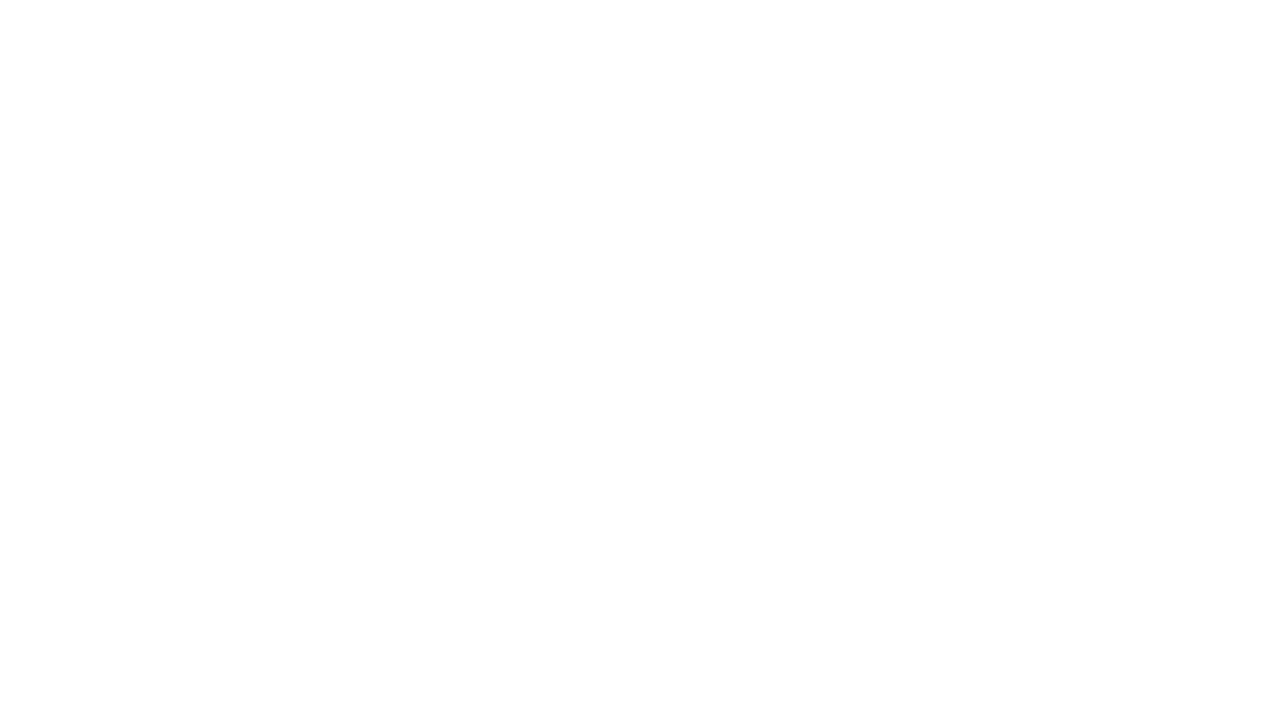

Retrieved page title
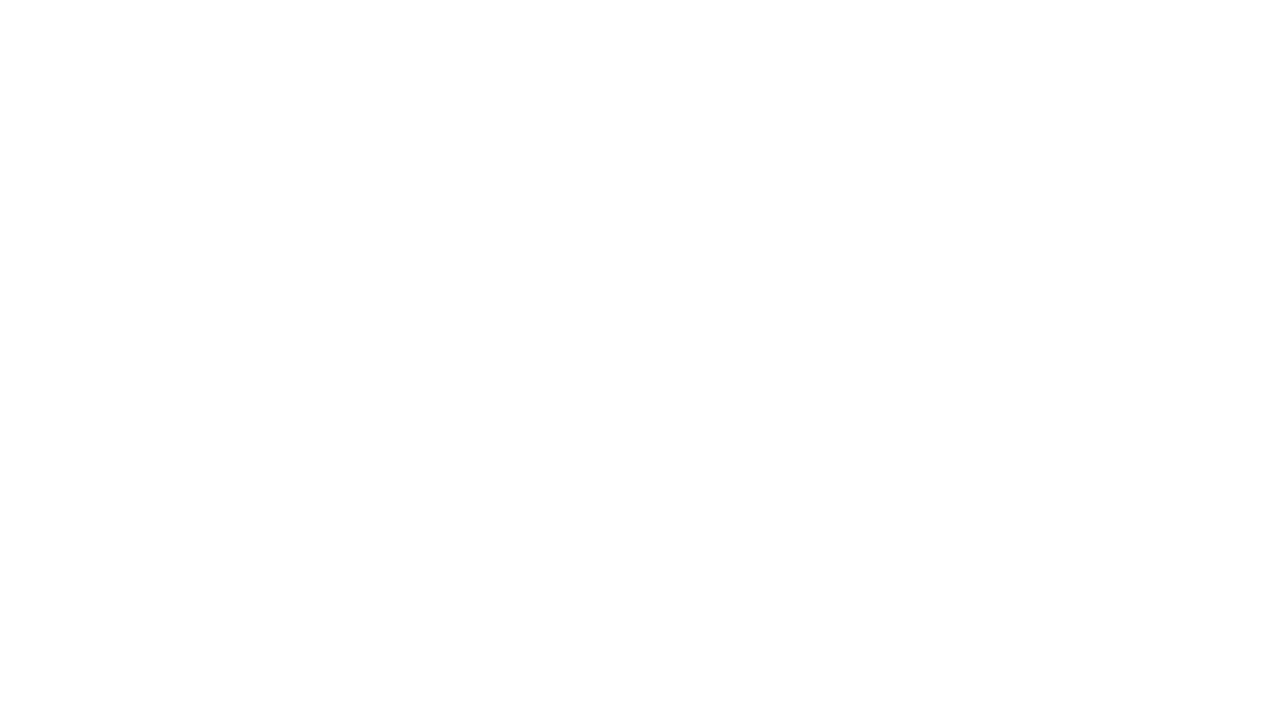

Set expected title for comparison
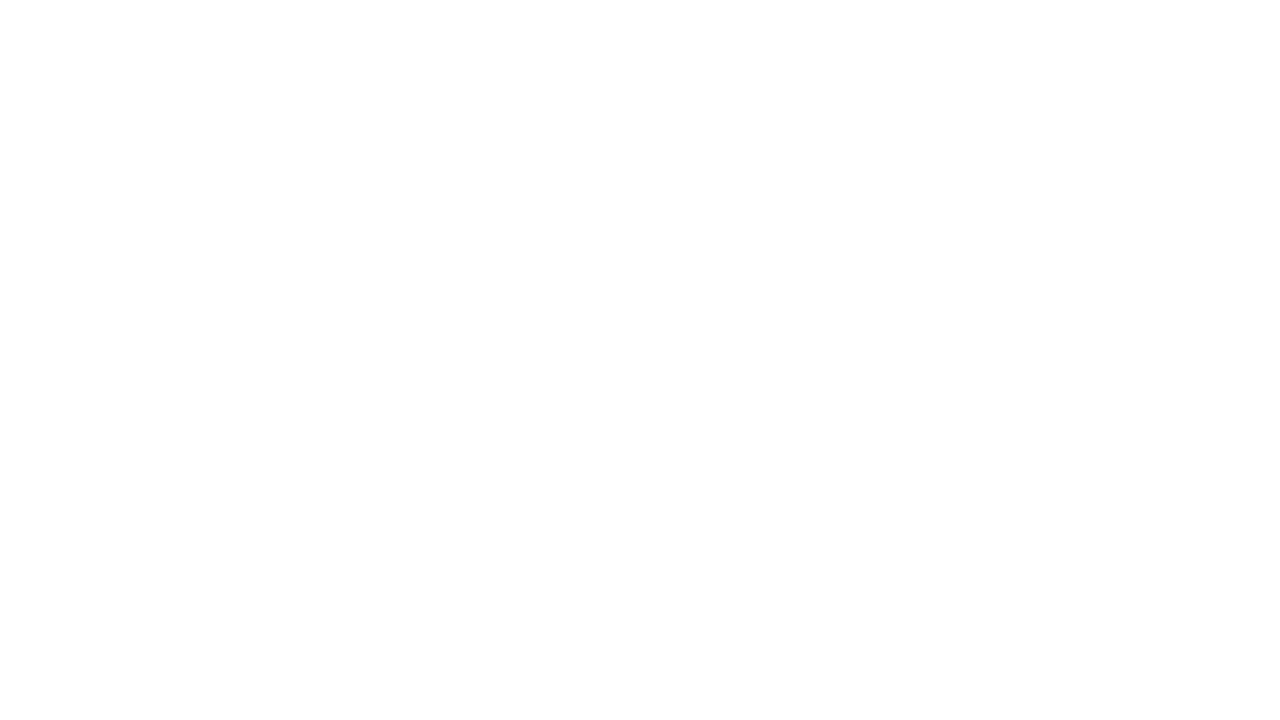

Verified page title matches expected value
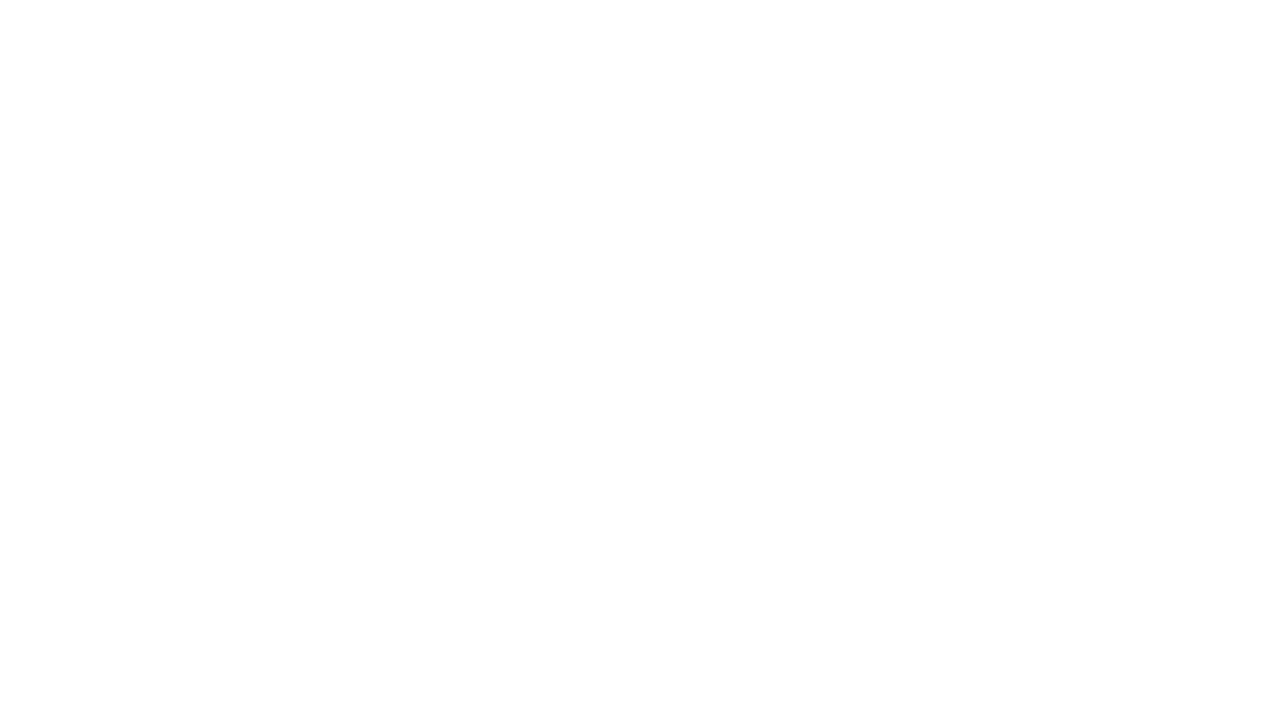

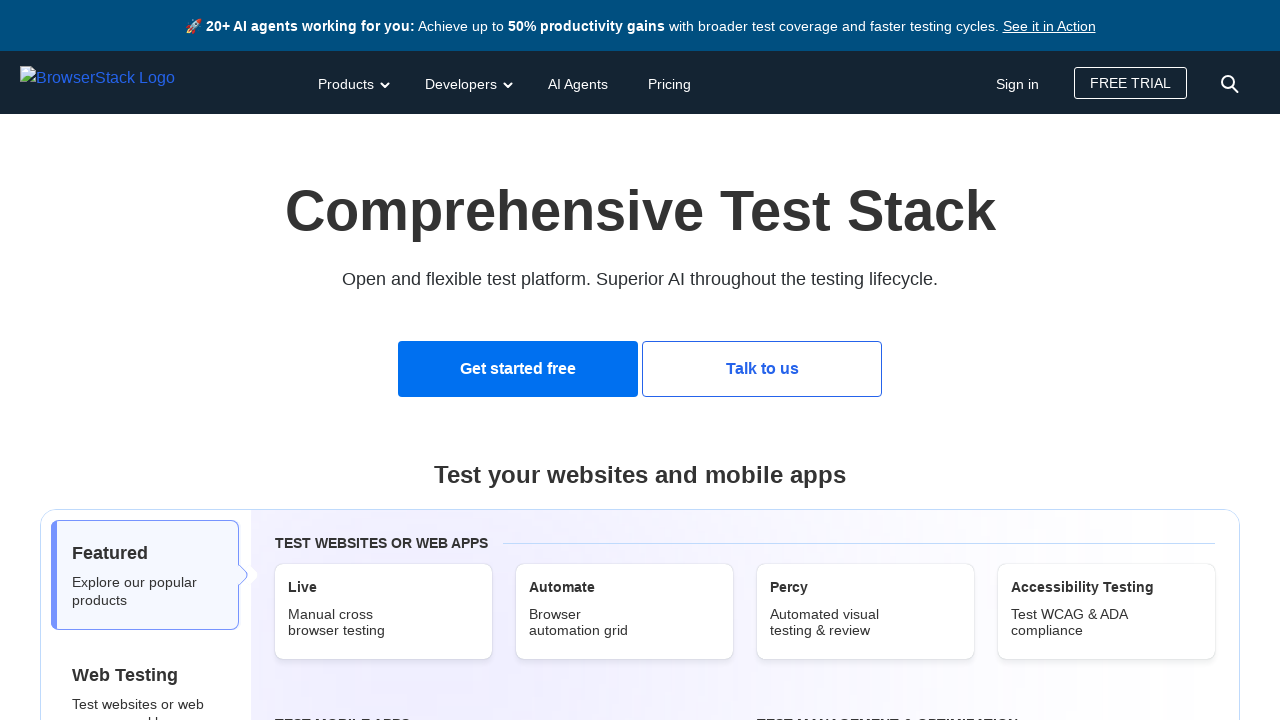